Tests drag and drop functionality using jQuery UI's droppable demo by dragging an element and dropping it on target

Starting URL: https://jqueryui.com/droppable/

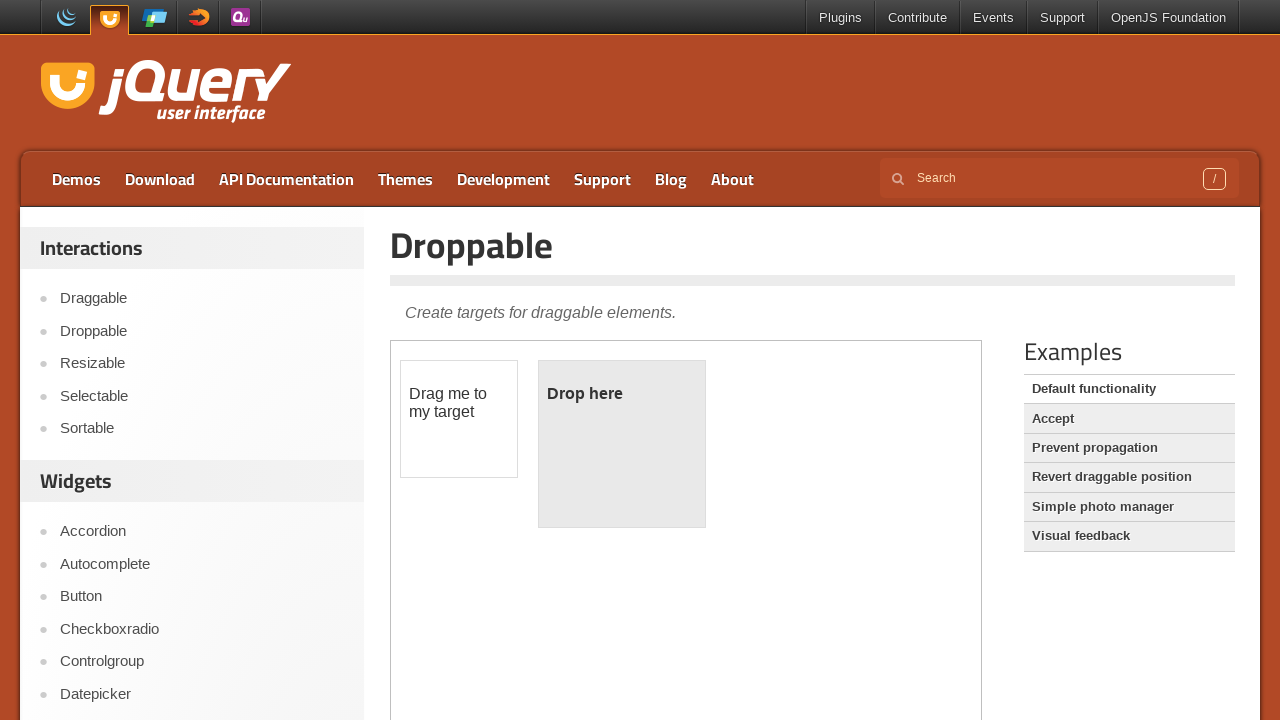

Located the iframe containing drag and drop elements
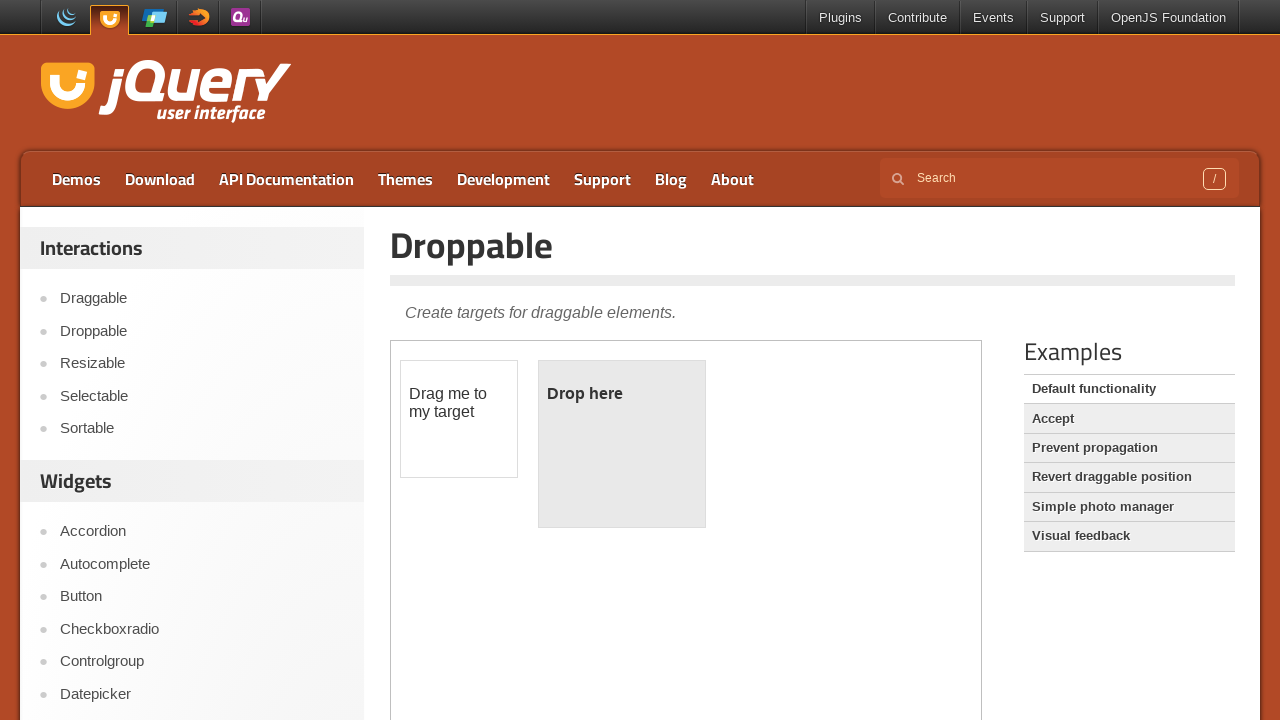

Located the draggable element
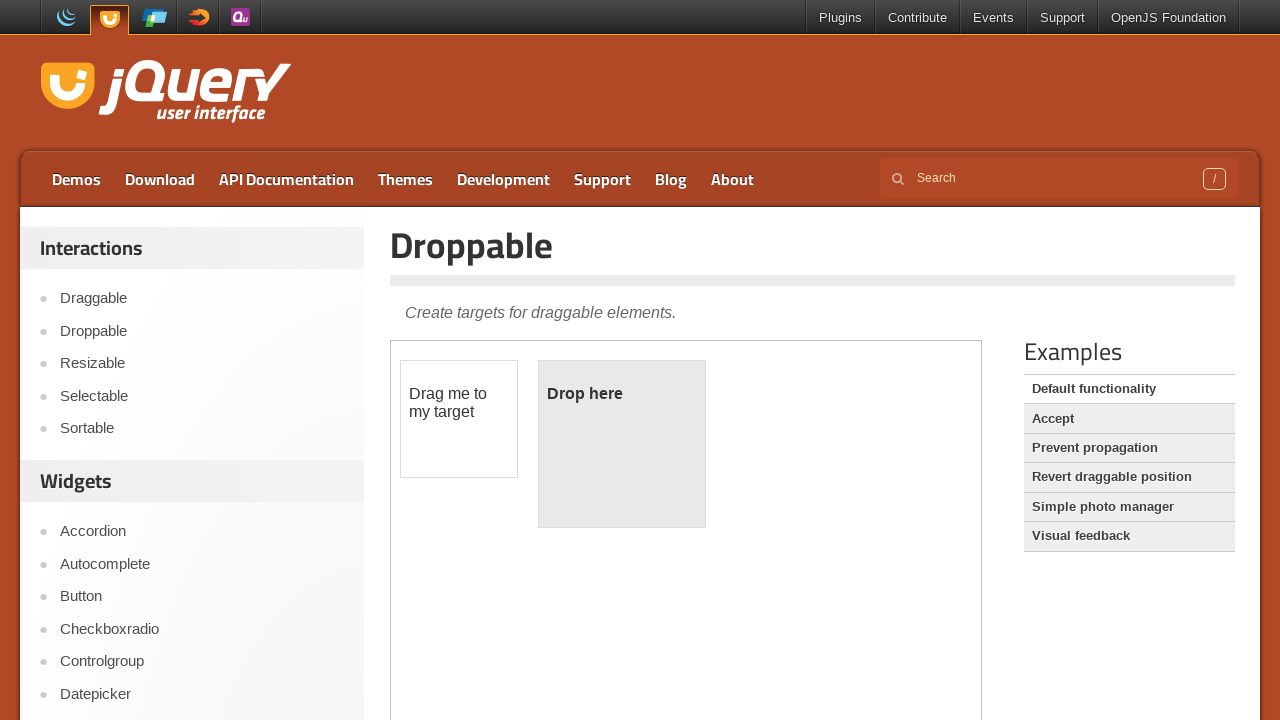

Located the droppable target element
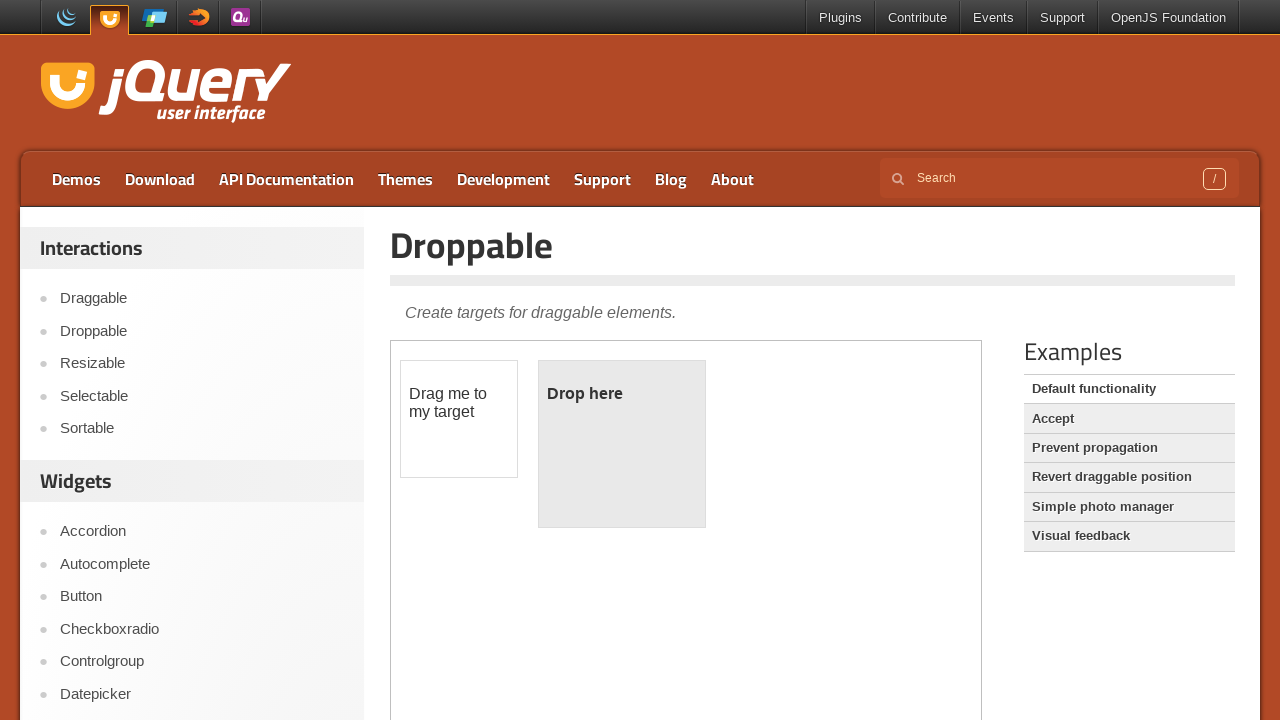

Dragged the draggable element and dropped it on the droppable target at (622, 444)
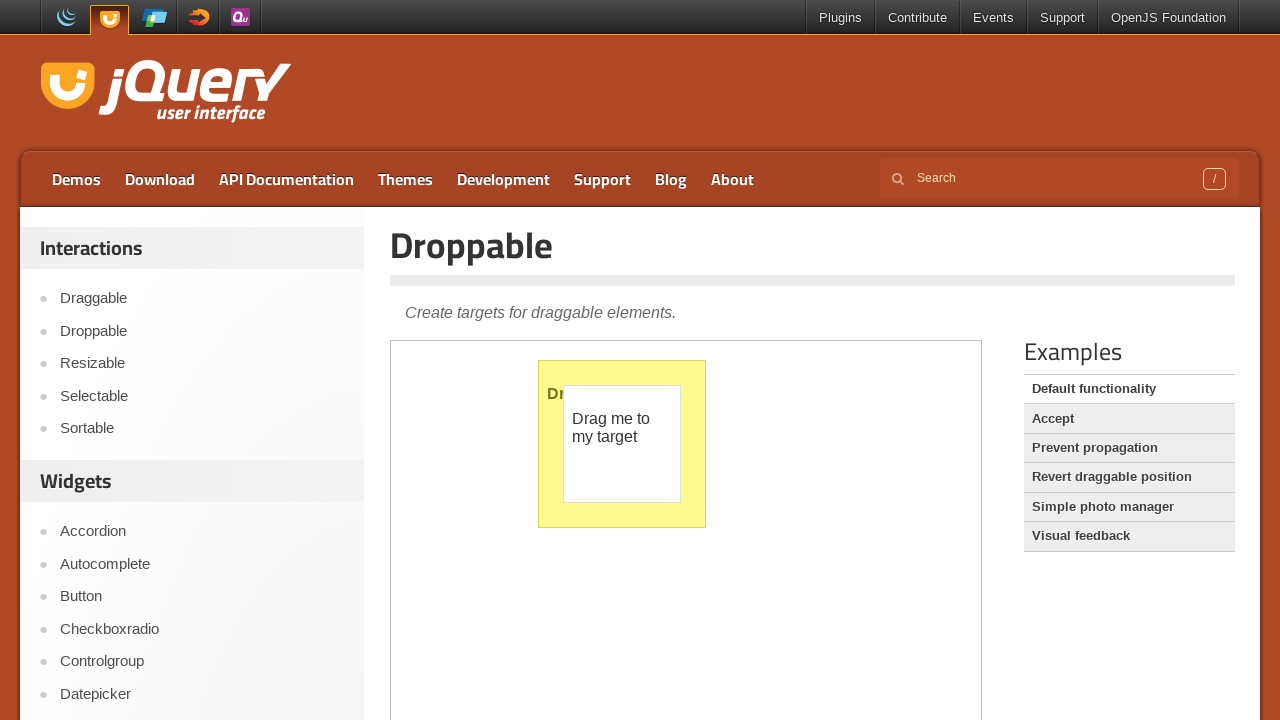

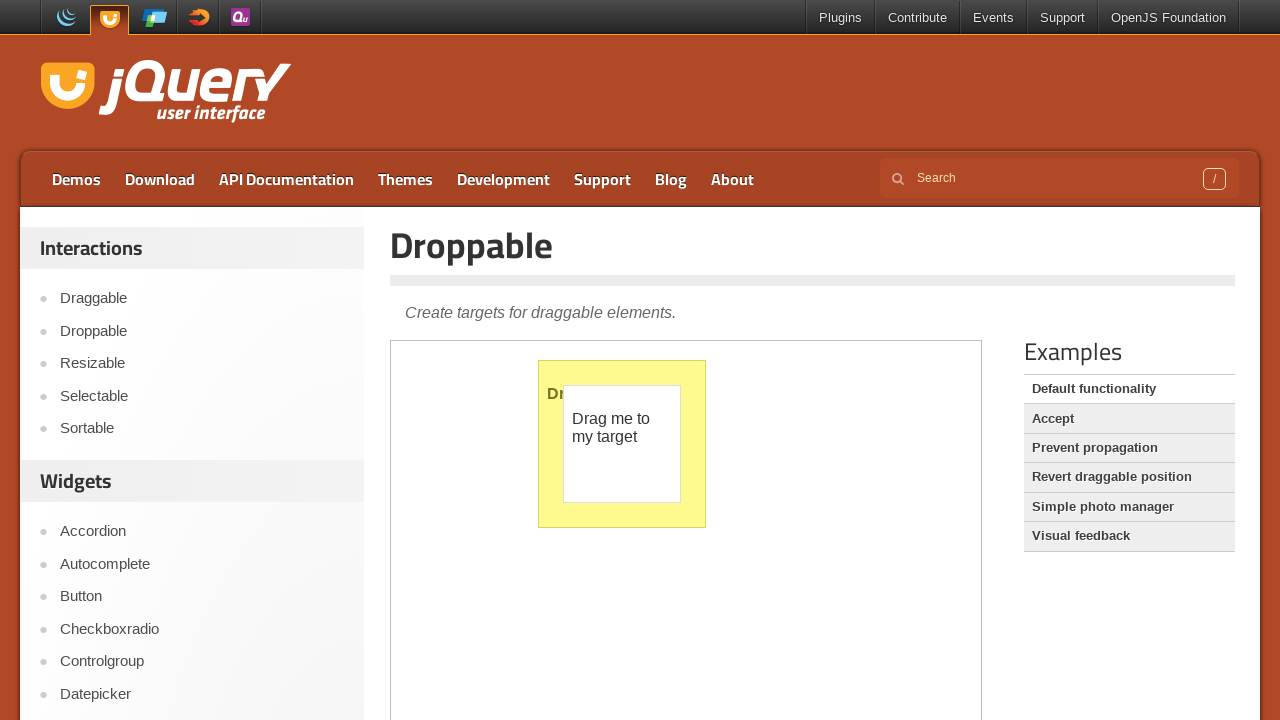